Tests GitHub advanced search functionality by filling in search criteria (search term, repository owner, date filter, and programming language) and submitting the form to view search results.

Starting URL: https://github.com/search/advanced

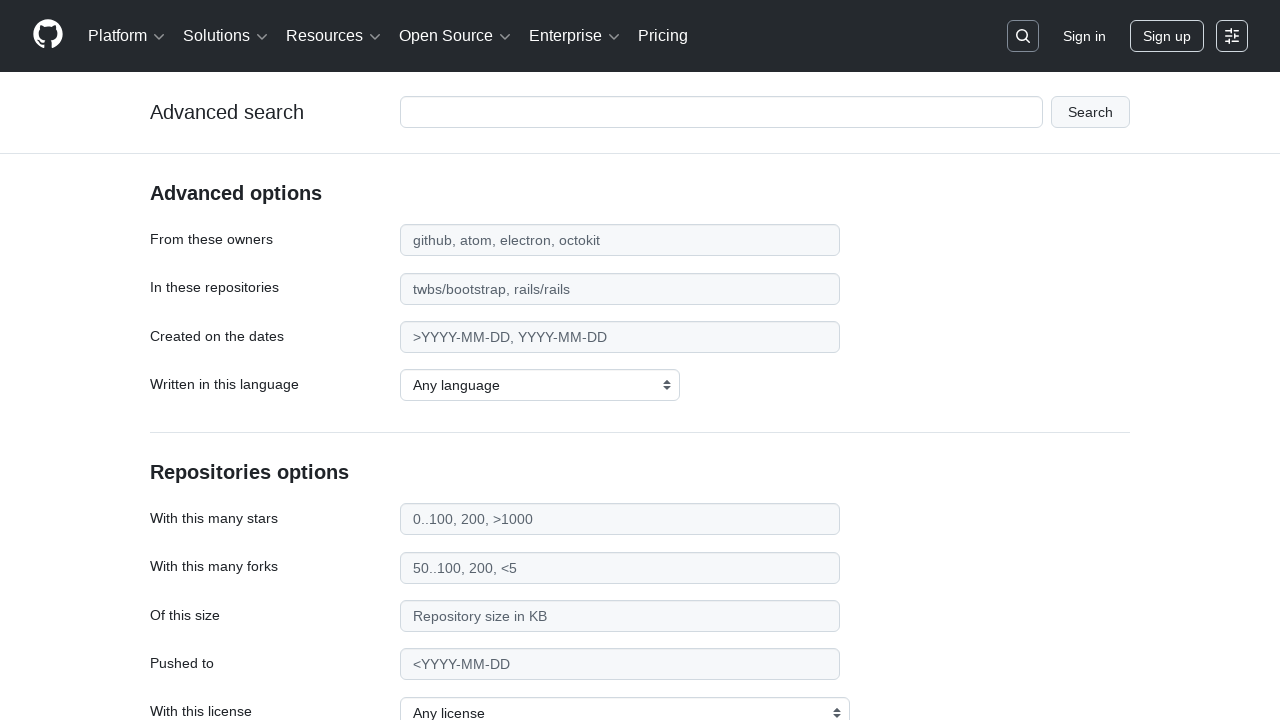

Filled search term field with 'web-scraping' on #adv_code_search input.js-advanced-search-input
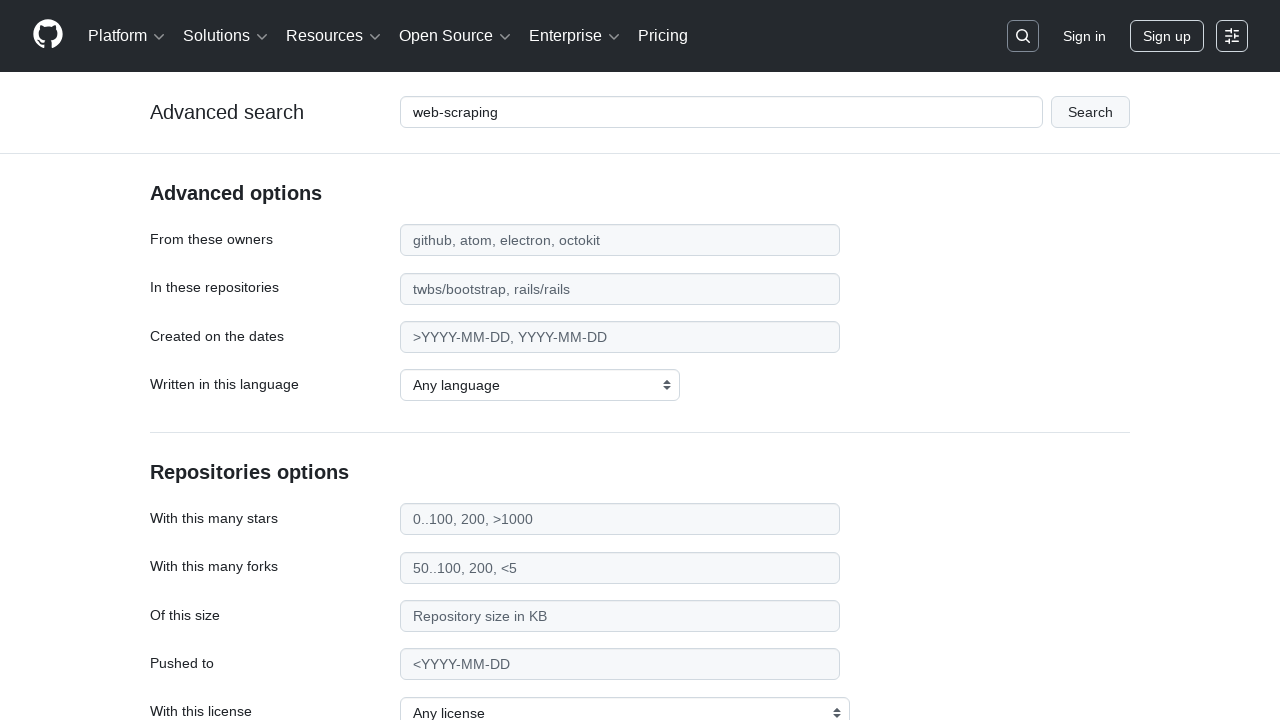

Filled repository owner field with 'microsoft' on #search_from
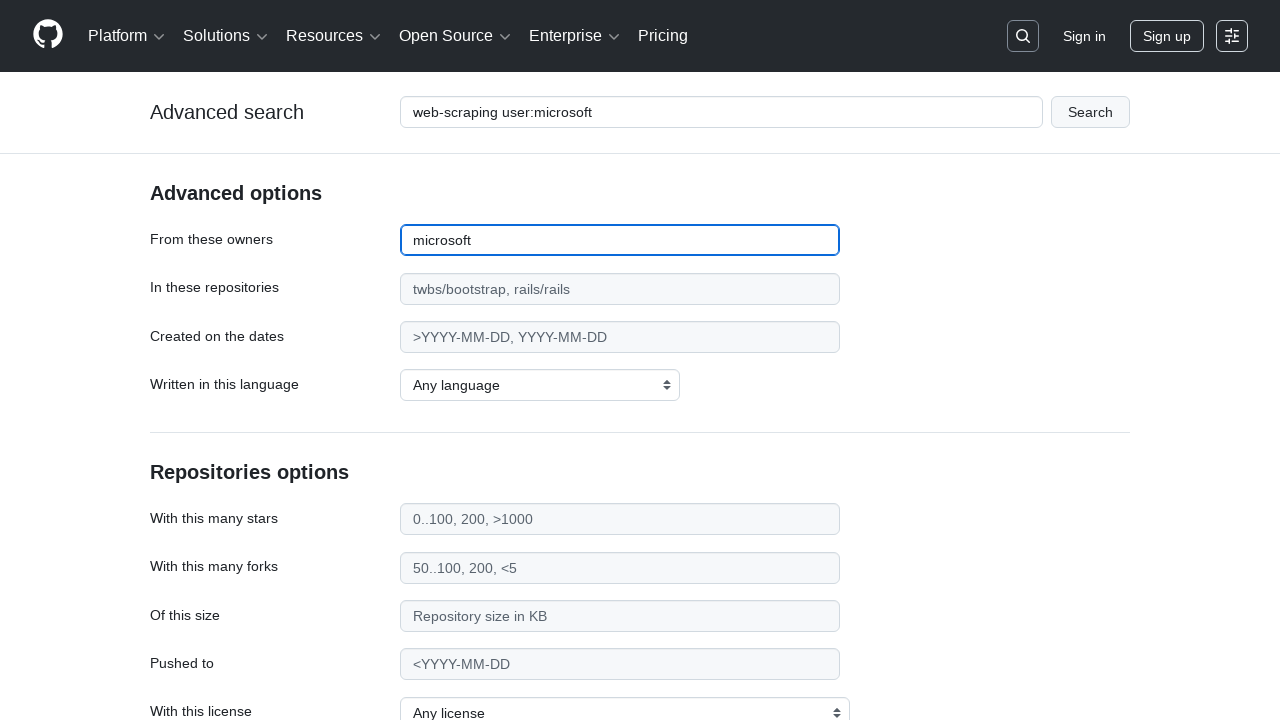

Filled date filter field with '>2020' on #search_date
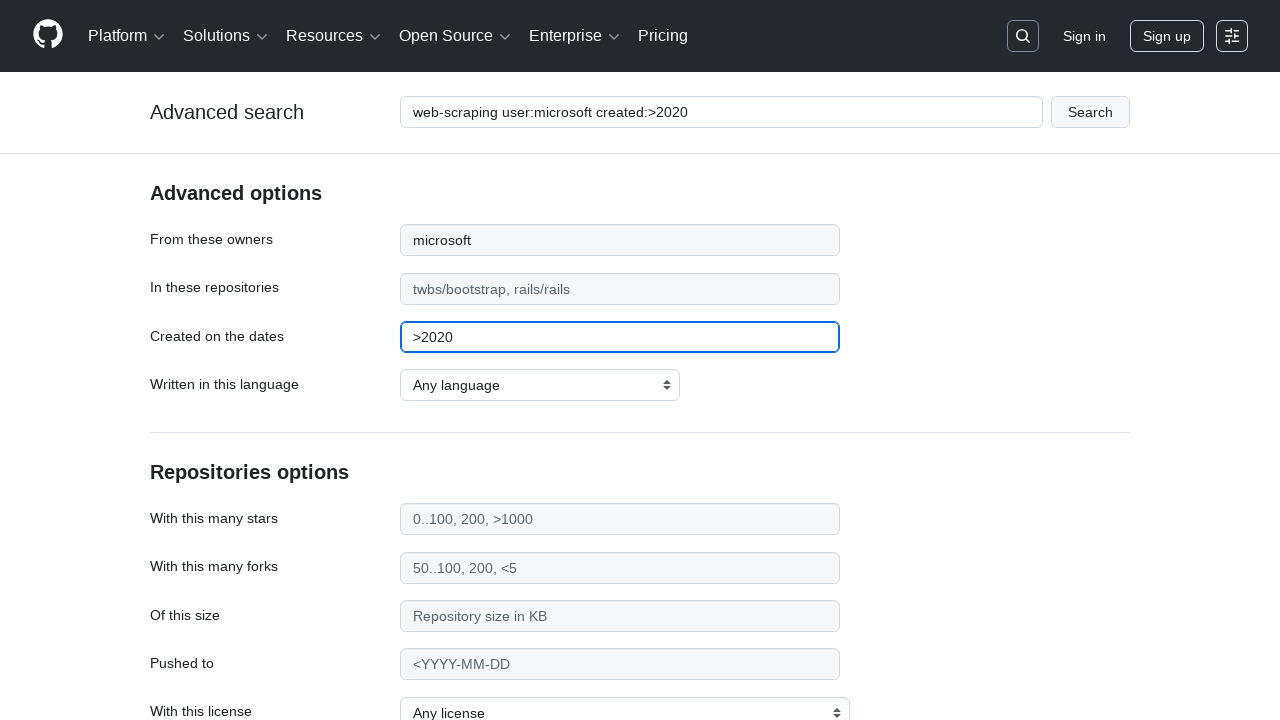

Selected 'Python' from programming language dropdown on select#search_language
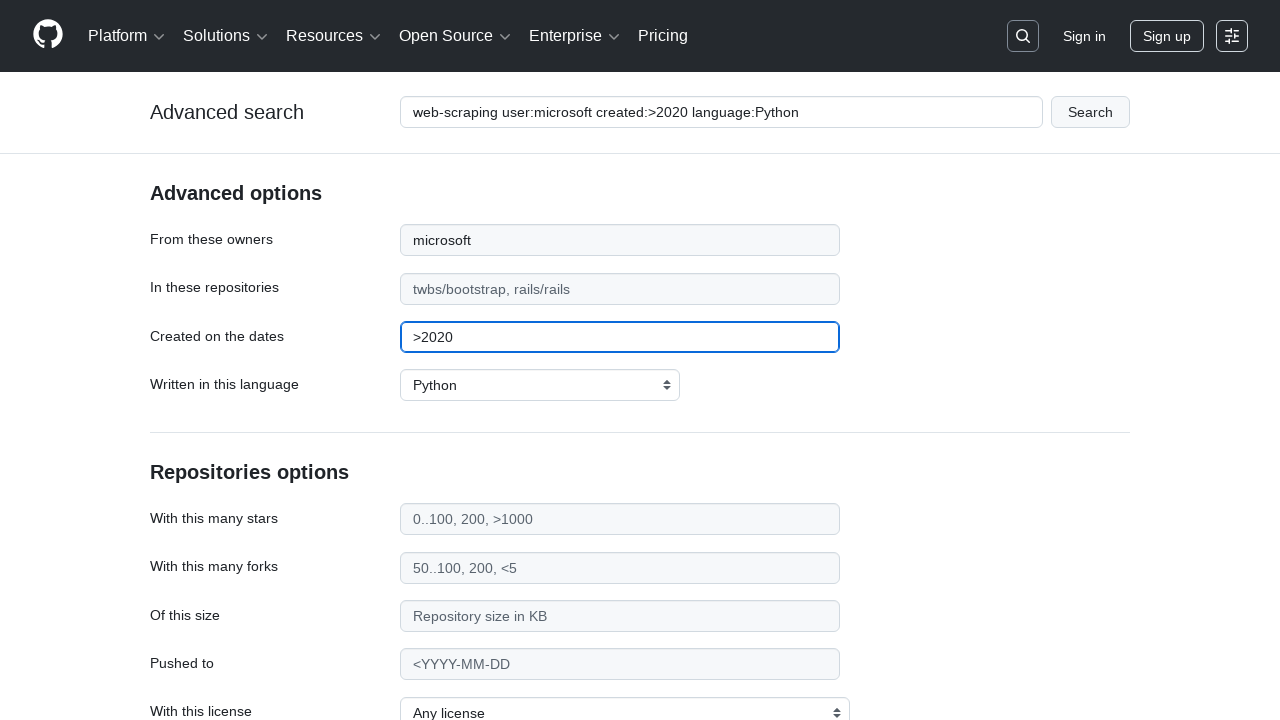

Clicked submit button to search GitHub with advanced criteria at (1090, 112) on #adv_code_search button[type="submit"]
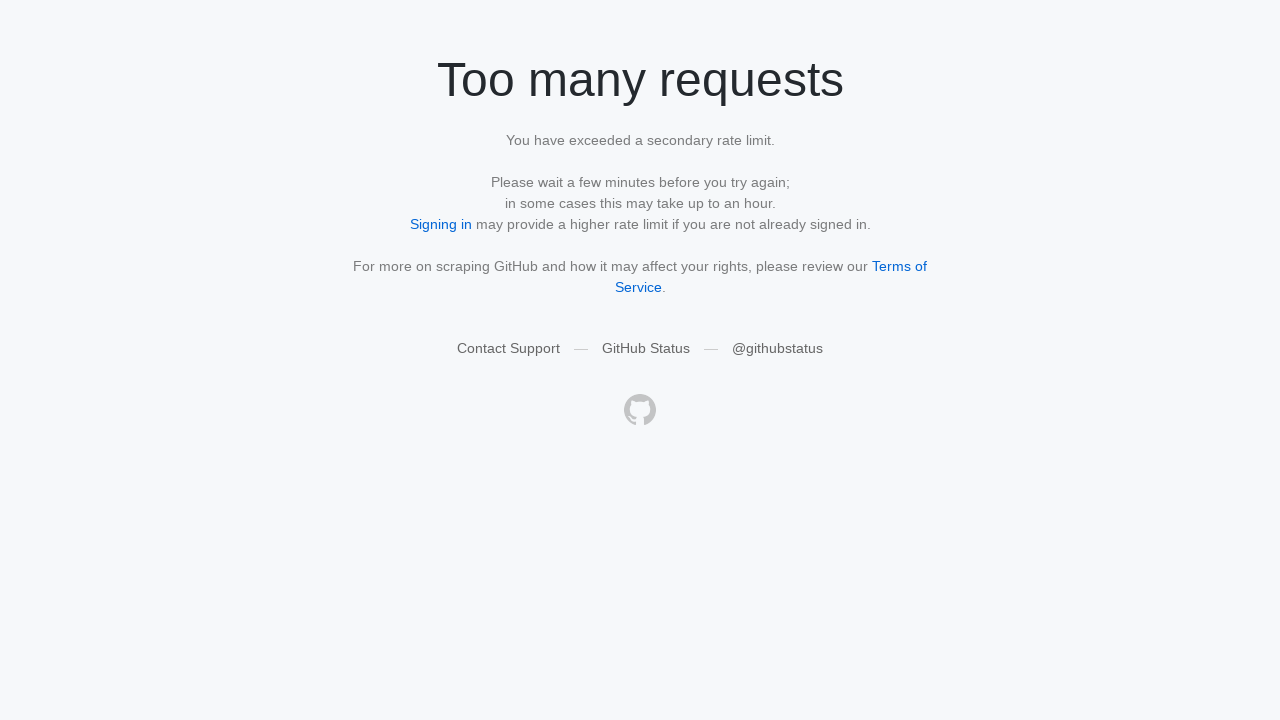

Search results page loaded (networkidle)
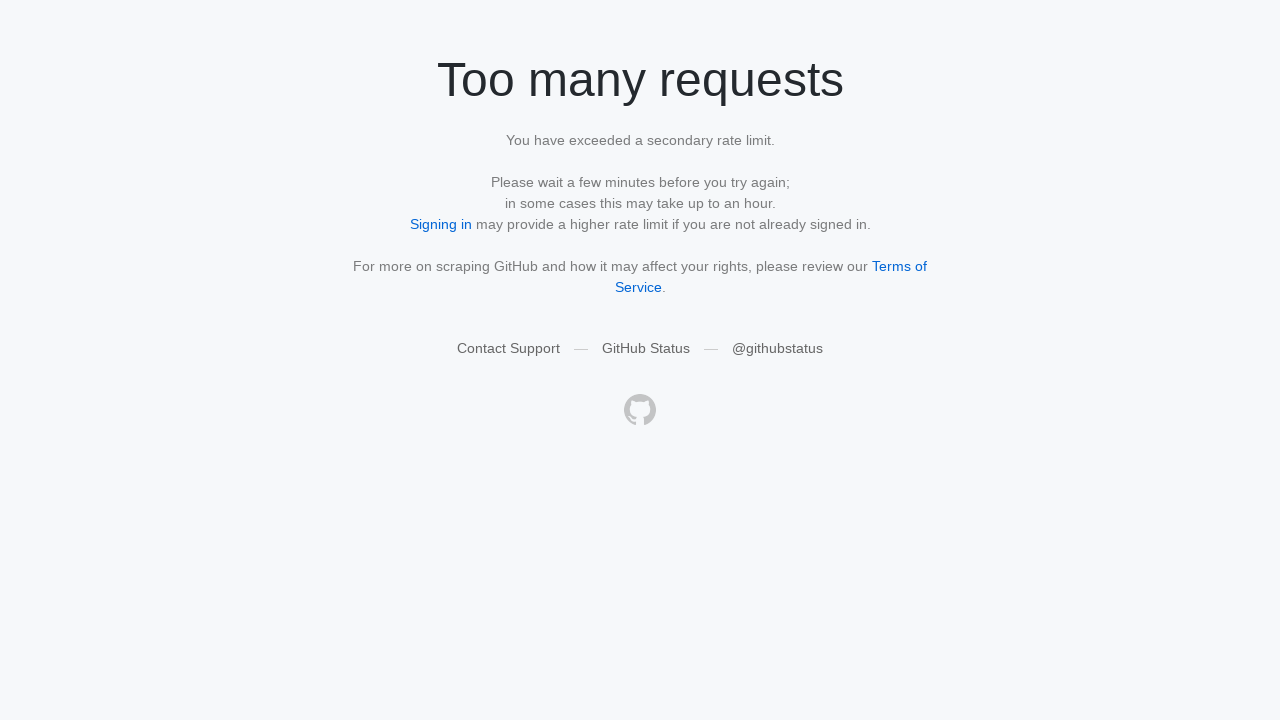

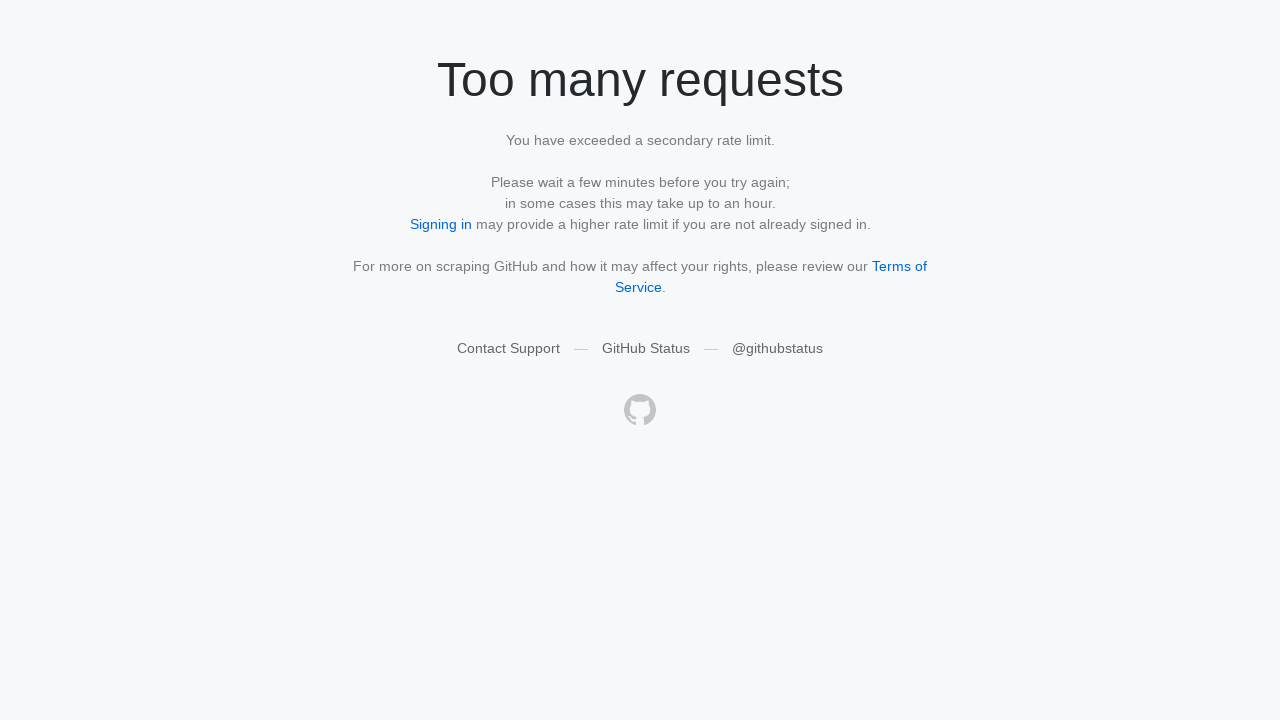